Tests navigation by clicking a link on the page and verifying the browser navigates to the linked page

Starting URL: https://omayo.blogspot.com/

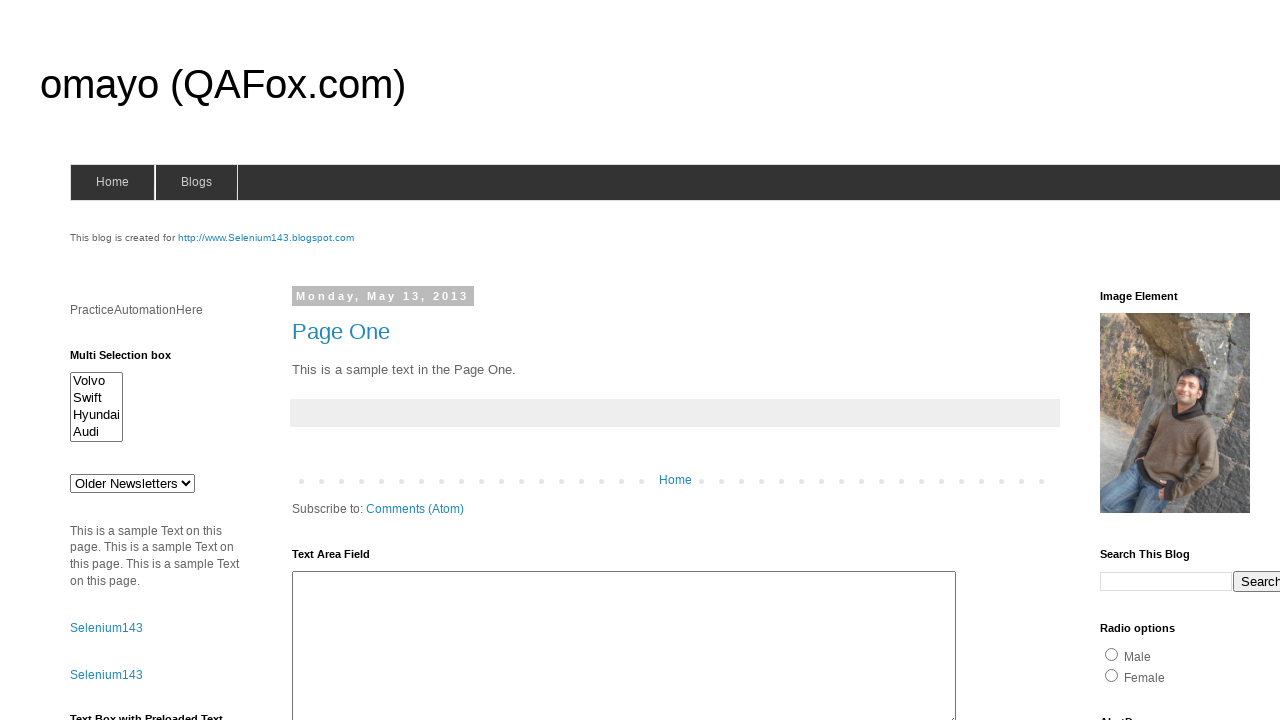

Clicked on the 'compendiumdev' link at (1160, 360) on text=compendiumdev
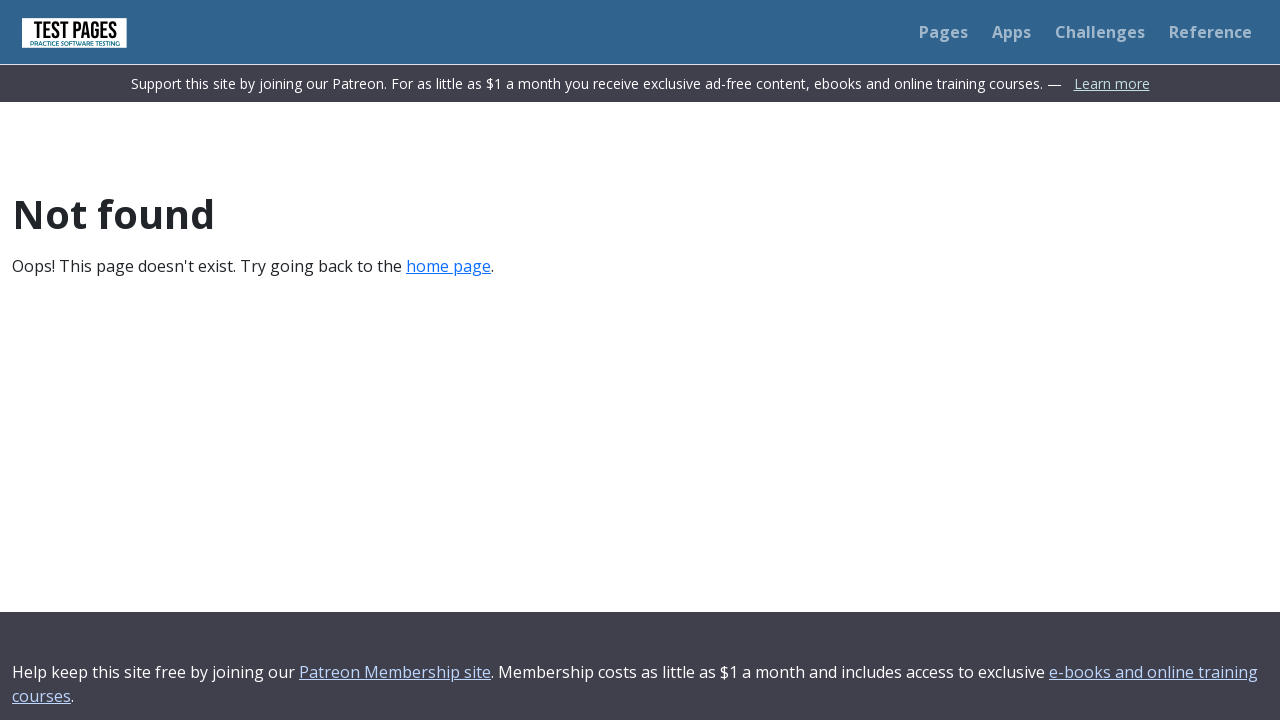

Browser navigated to the linked page and load state completed
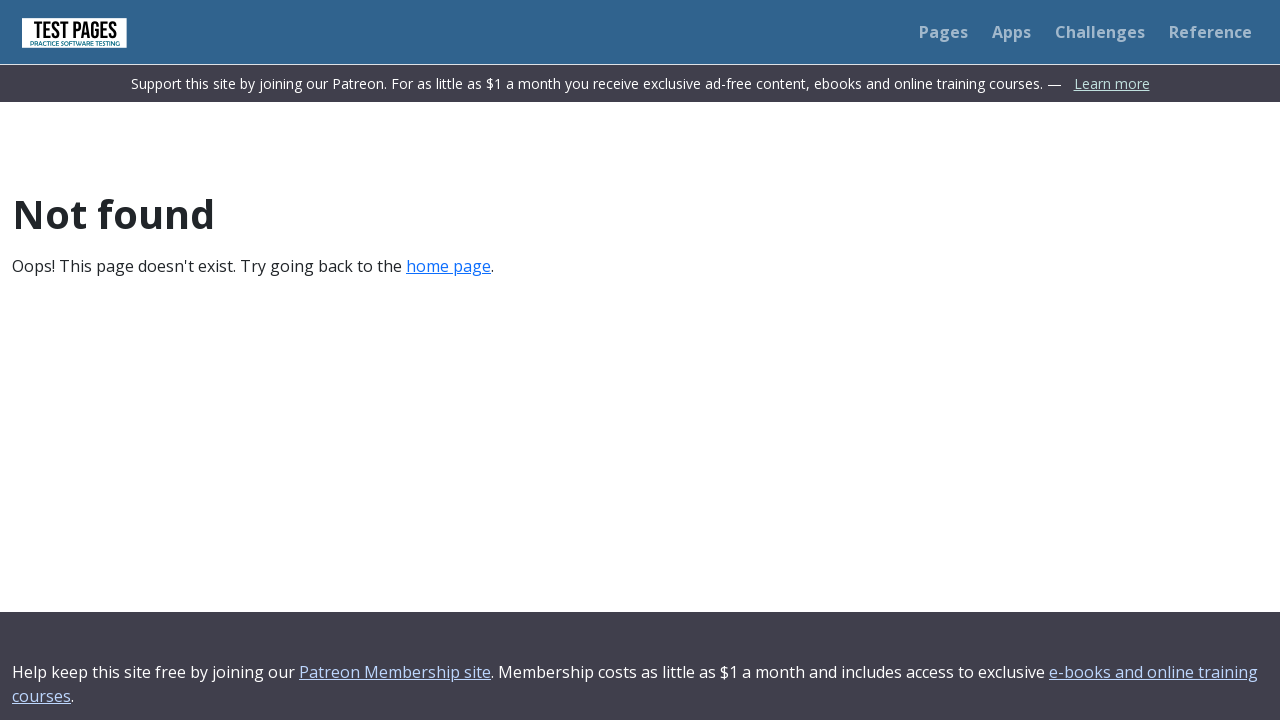

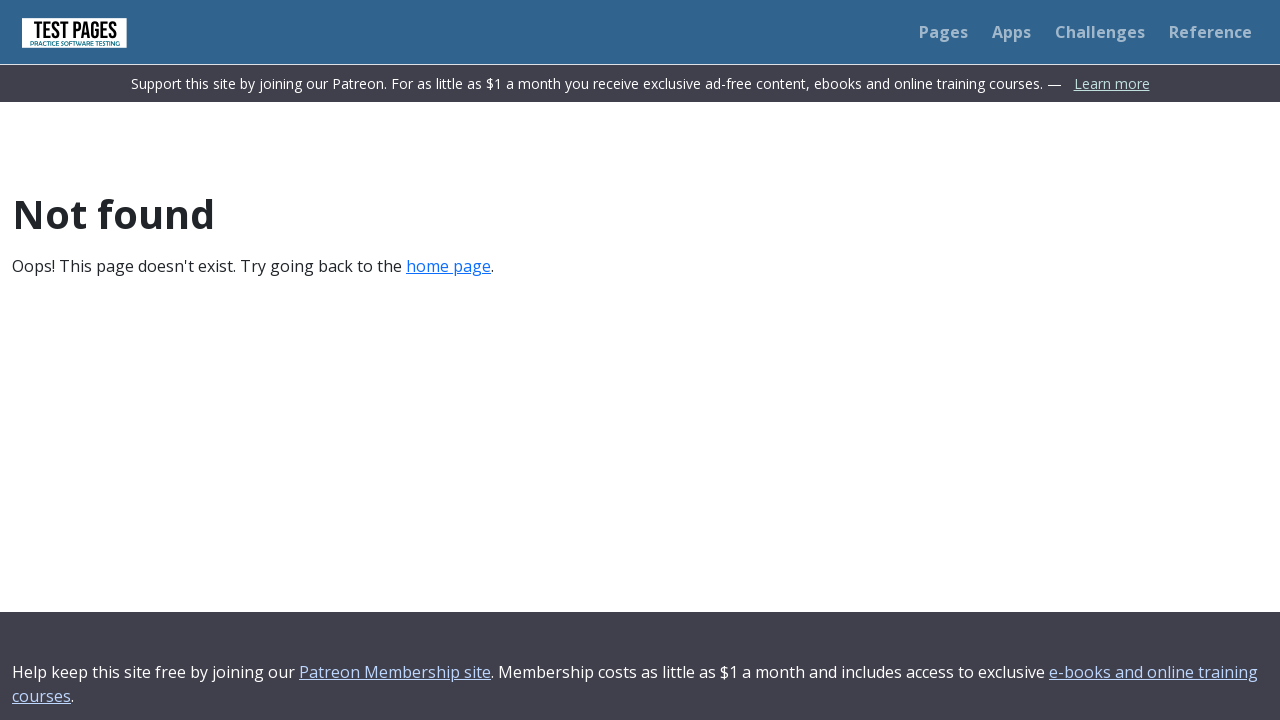